Navigates to Nissan USA's official website and maximizes the browser window to verify the page loads correctly.

Starting URL: http://www.nissanusa.com

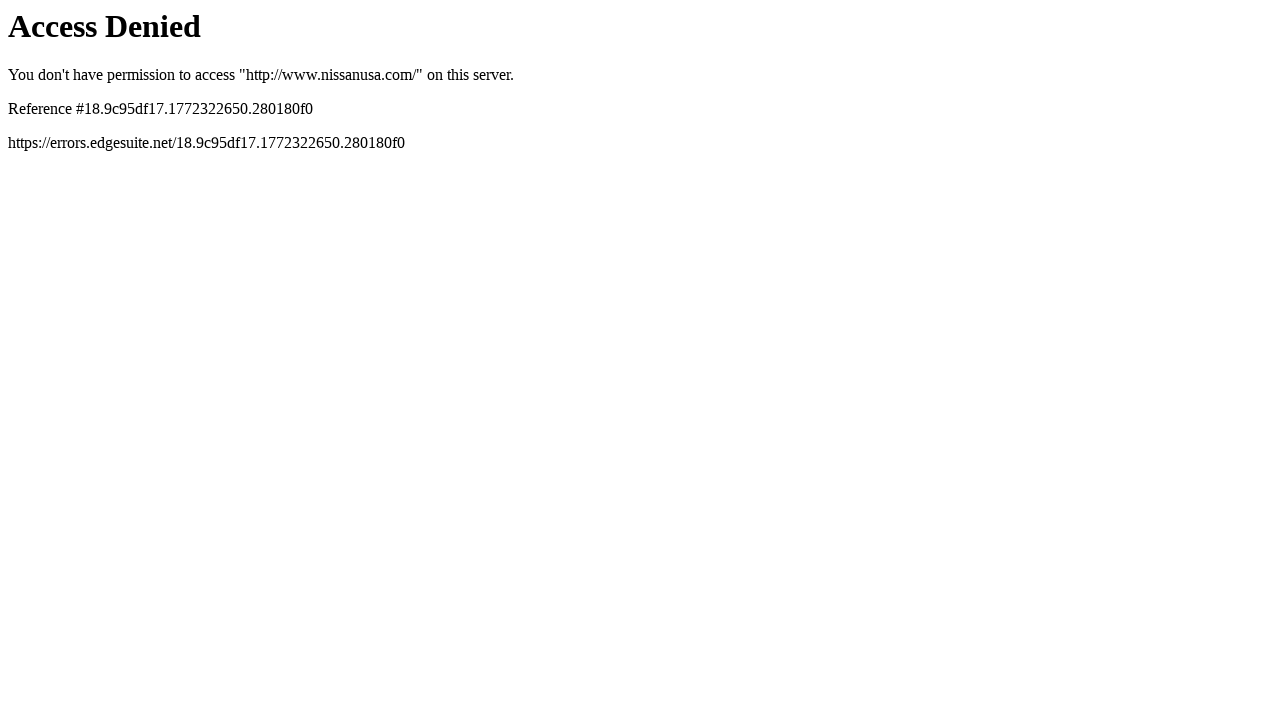

Navigated to Nissan USA official website at http://www.nissanusa.com
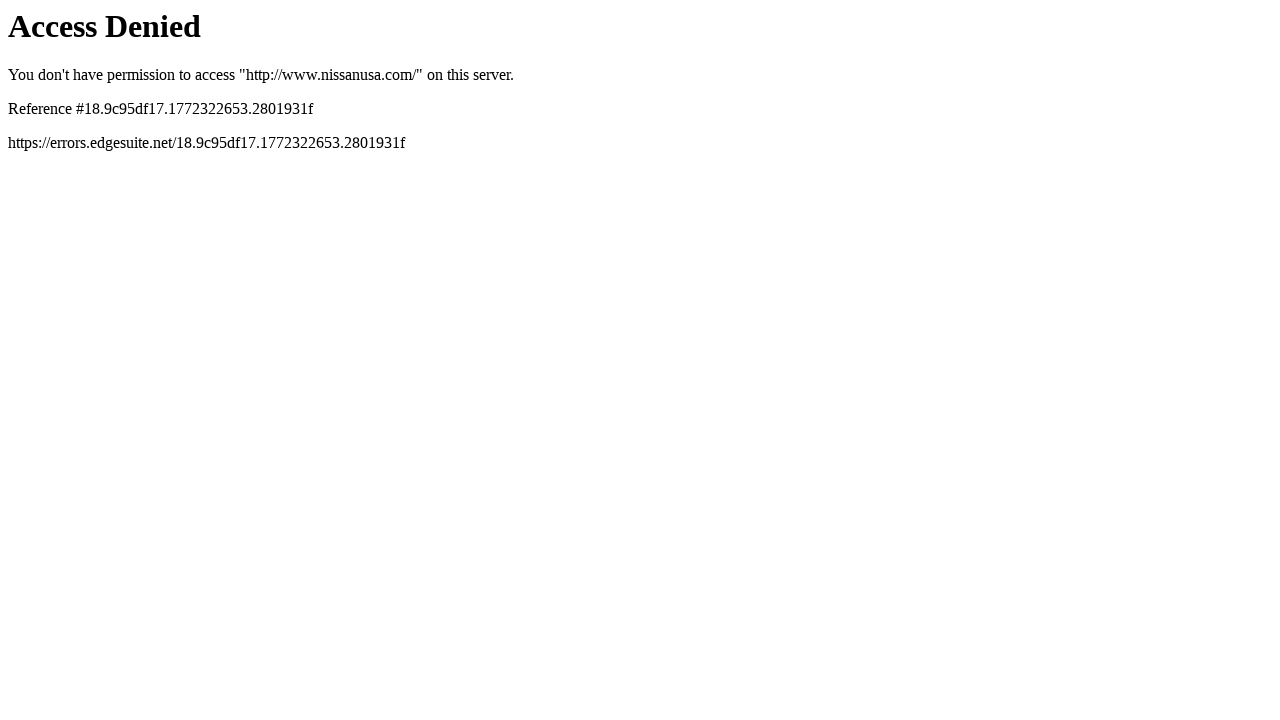

Page fully loaded - DOM content ready
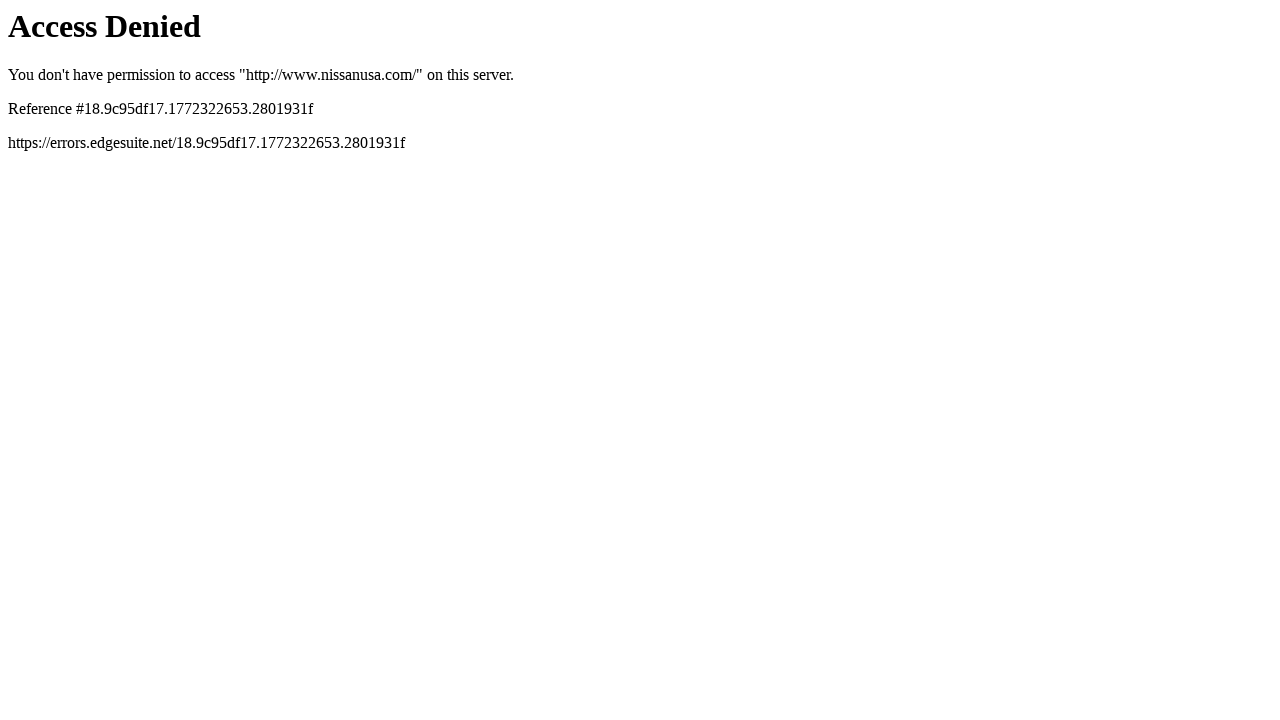

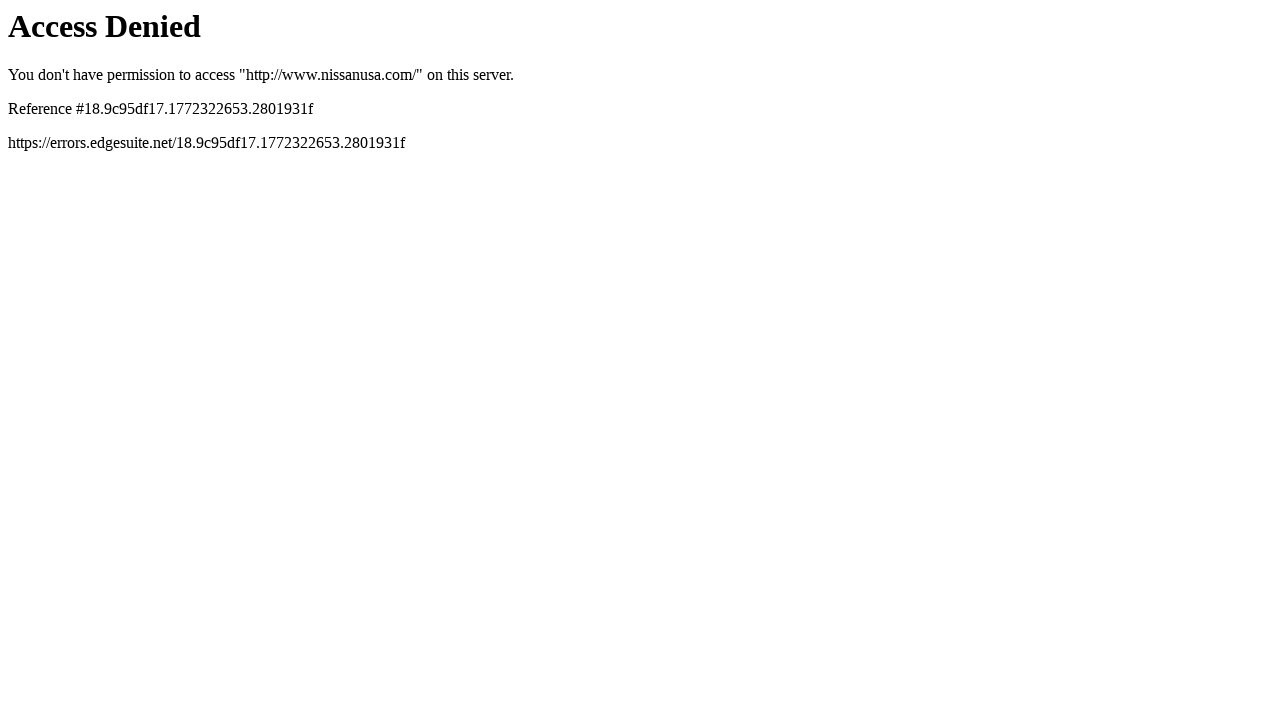